Tests feeding cats by entering catnips amount and verifying the success message

Starting URL: https://cs1632.appspot.com//

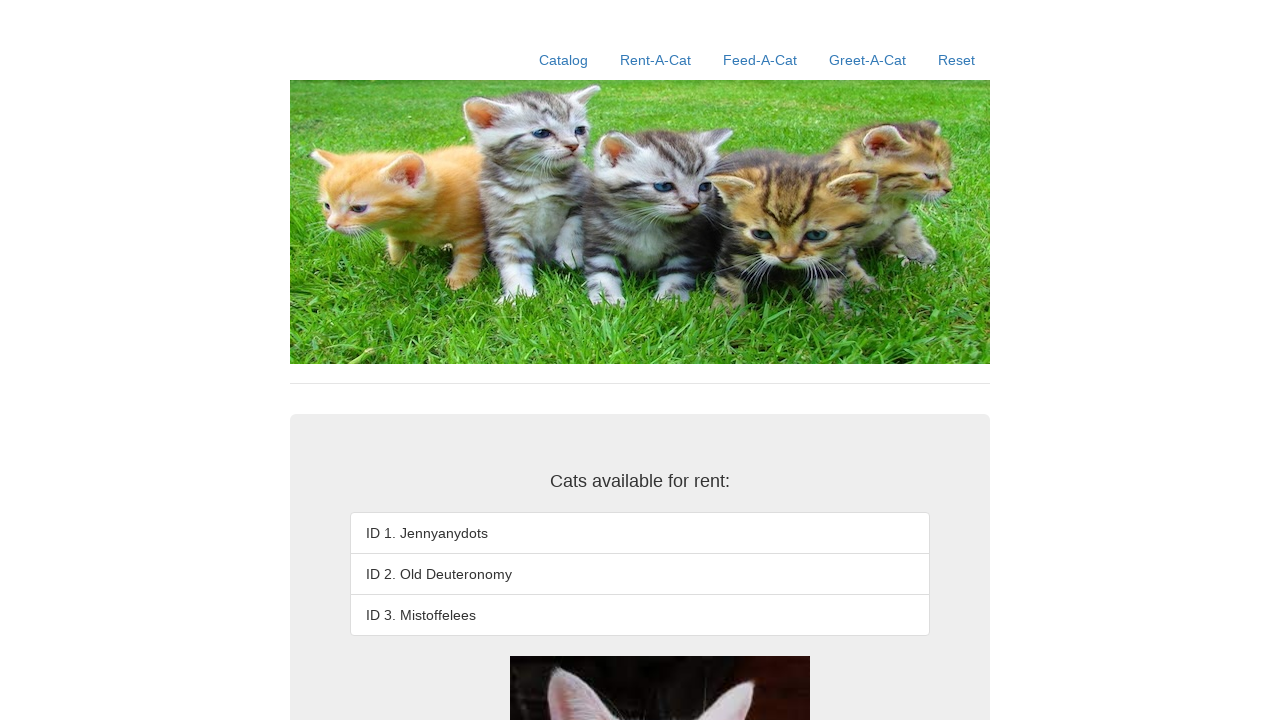

Reset cat rental state cookies
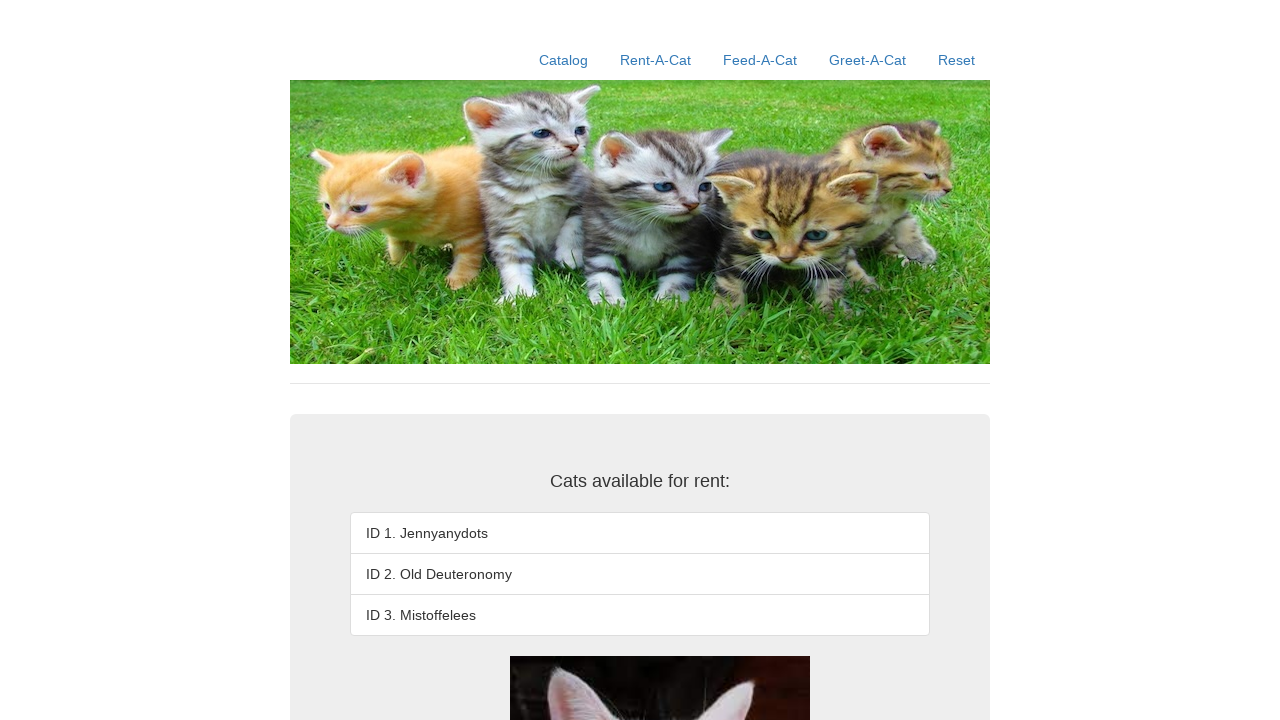

Clicked Feed-A-Cat link at (760, 60) on a:text('Feed-A-Cat')
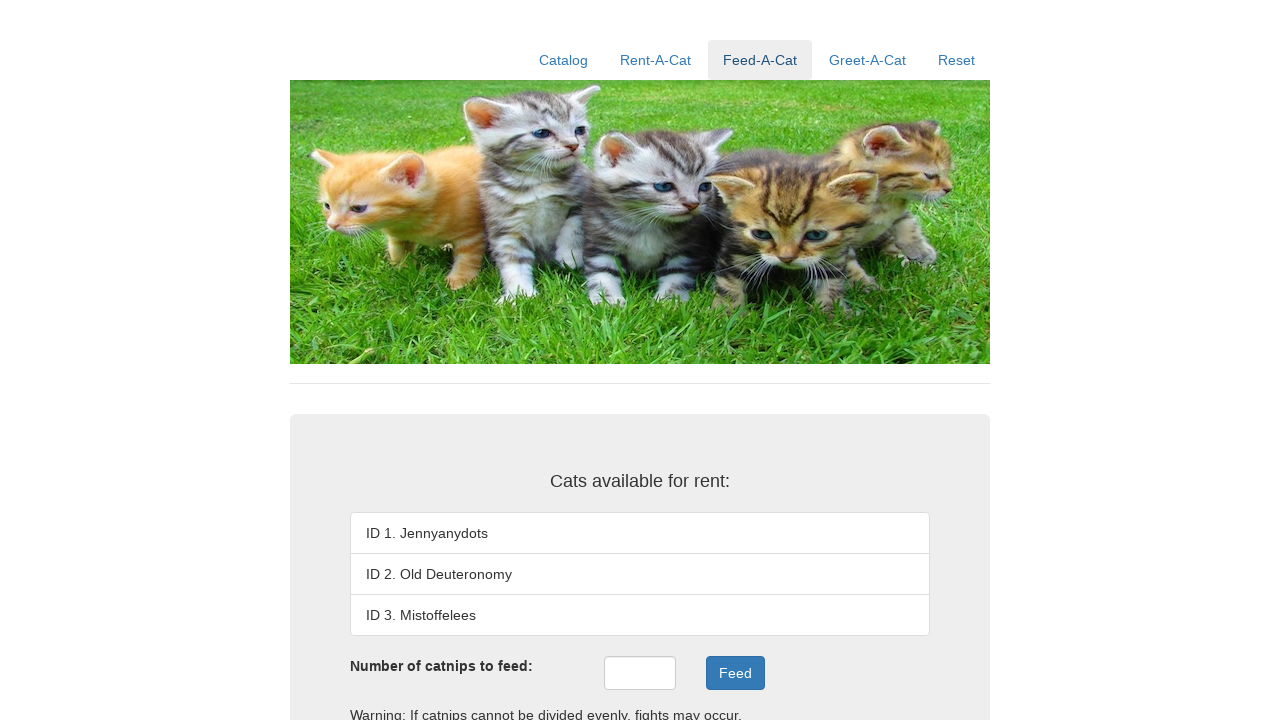

Entered 6 catnips amount in the catnips field on #catnips
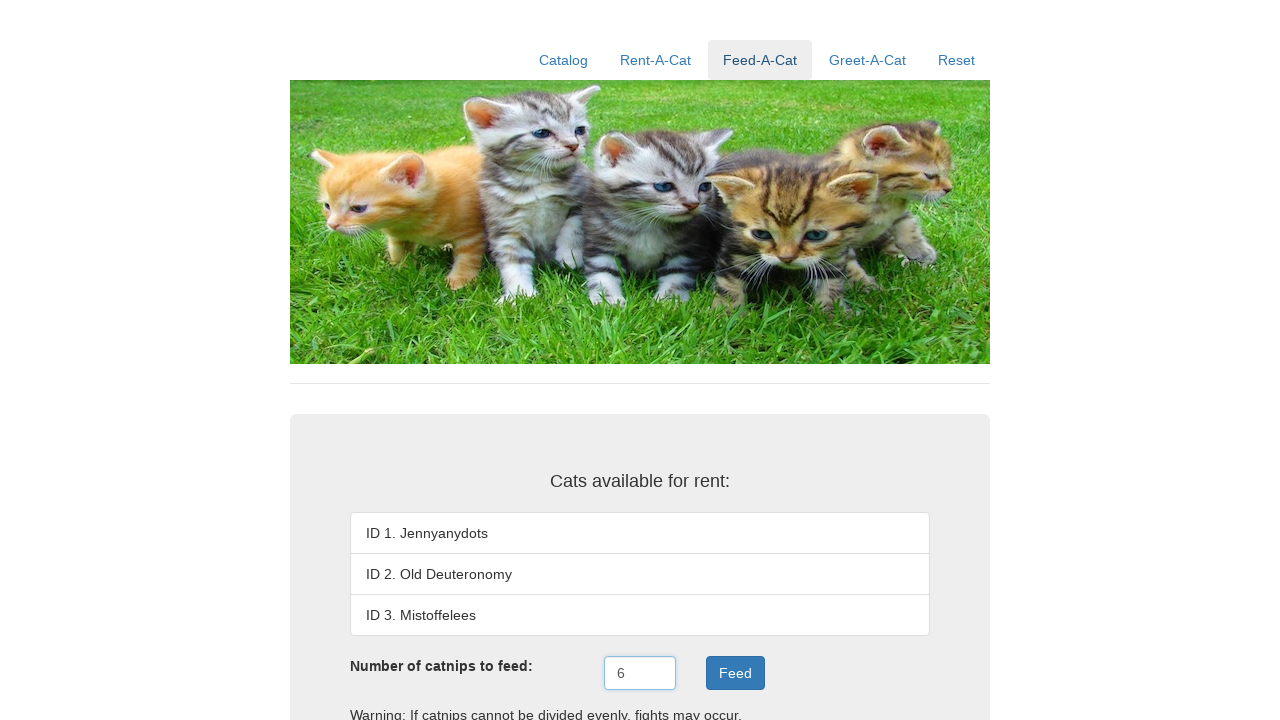

Clicked Feed button to feed the cat at (735, 673) on button:text('Feed')
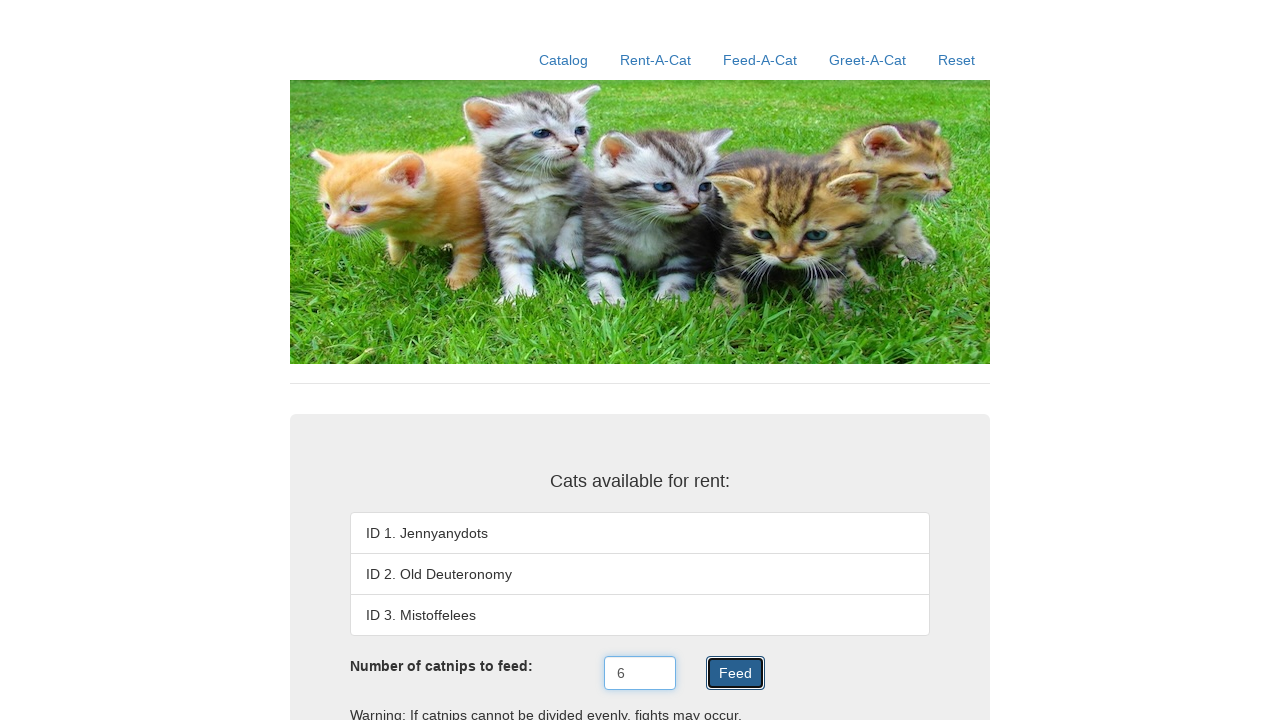

Verified success message 'Nom, nom, nom.' appeared in feed result
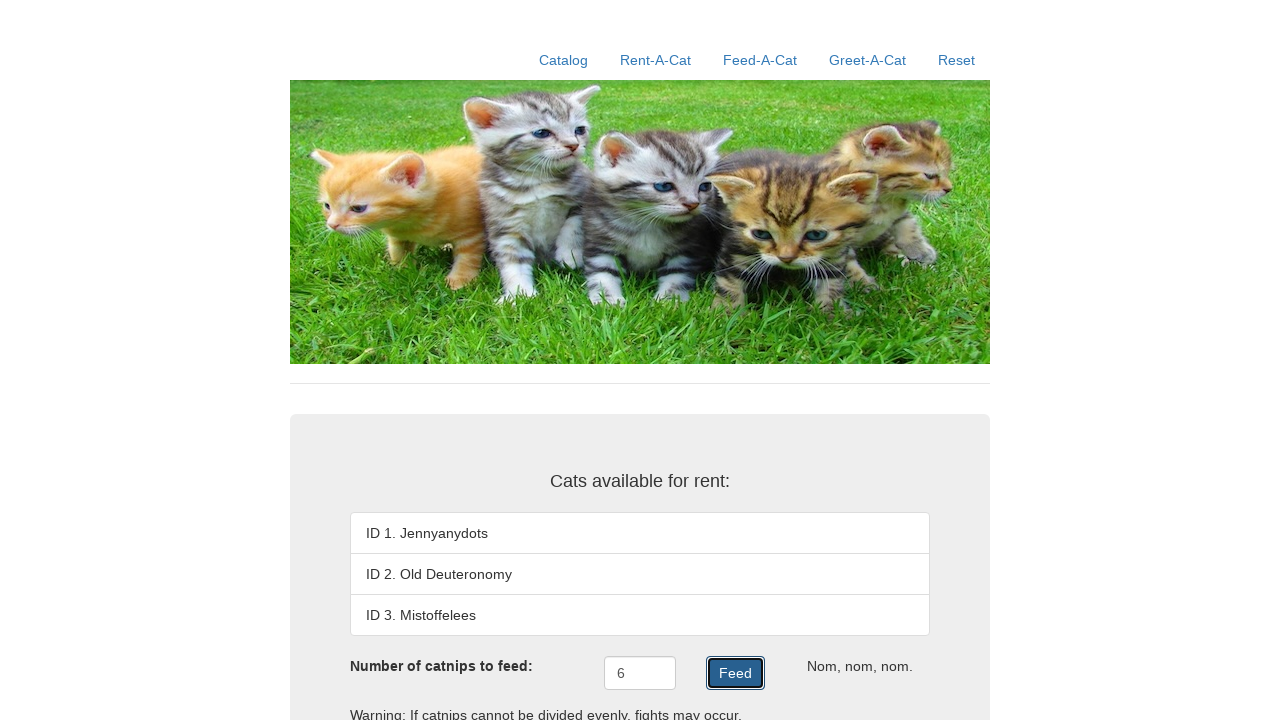

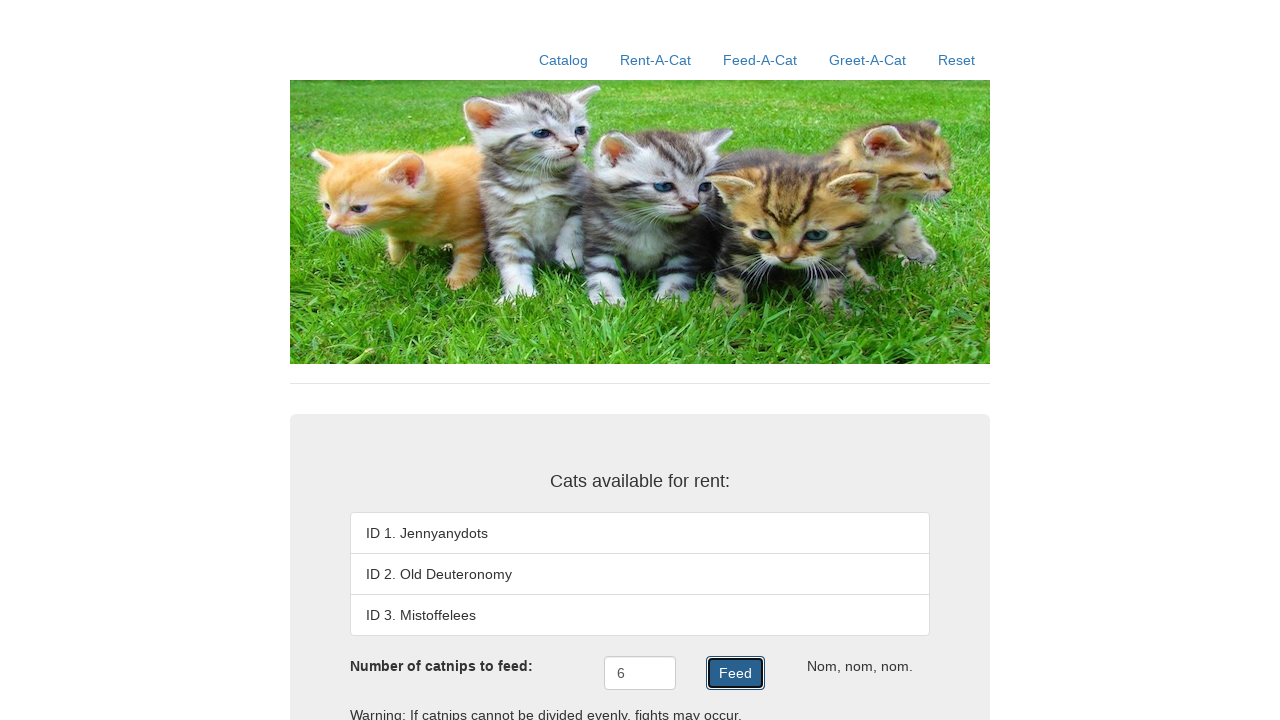